Tests hover functionality on W3Schools navigation by hovering over the tutorials button to trigger its hover state

Starting URL: https://www.w3schools.com

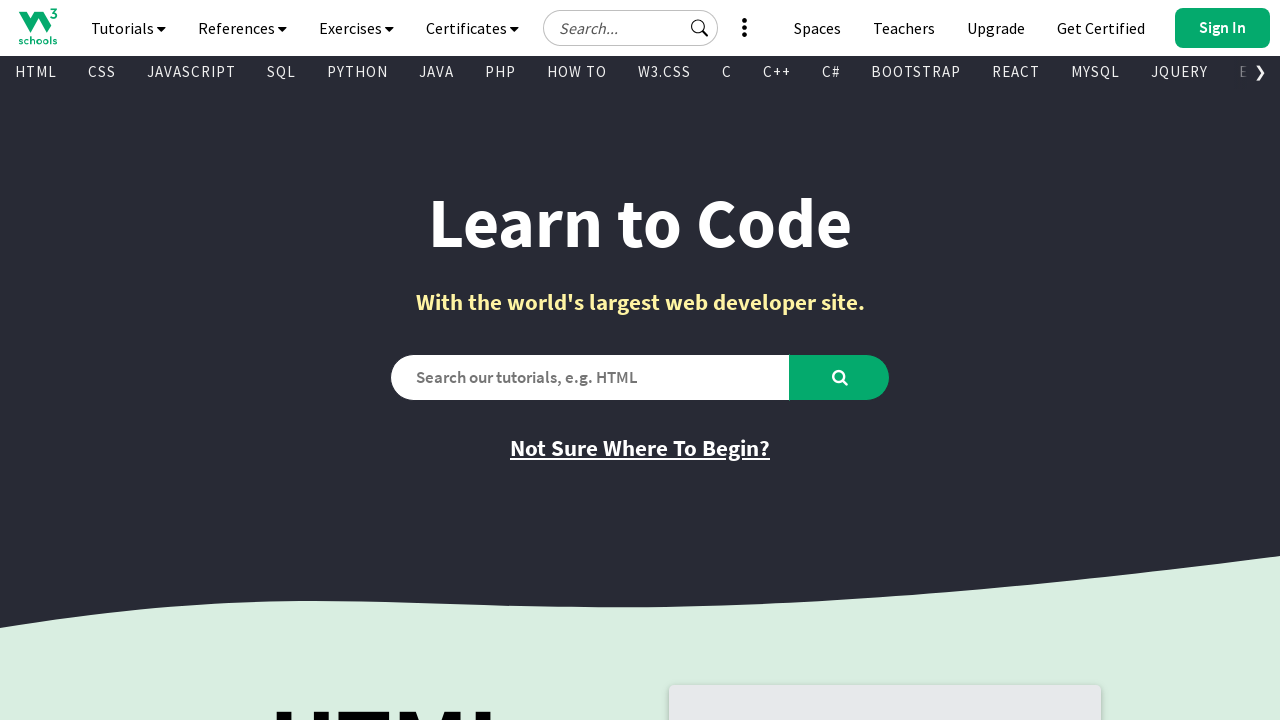

Located the tutorials navigation button element
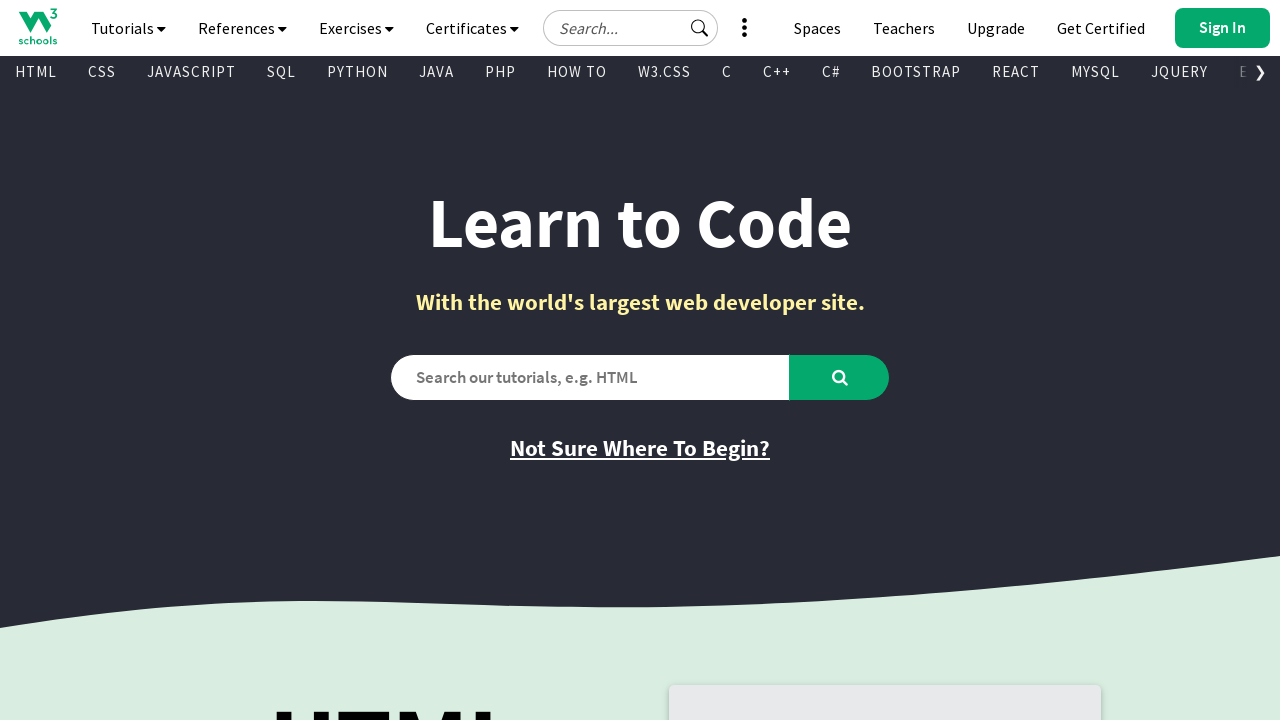

Hovered over tutorials button to trigger hover state at (128, 28) on #navbtn_tutorials
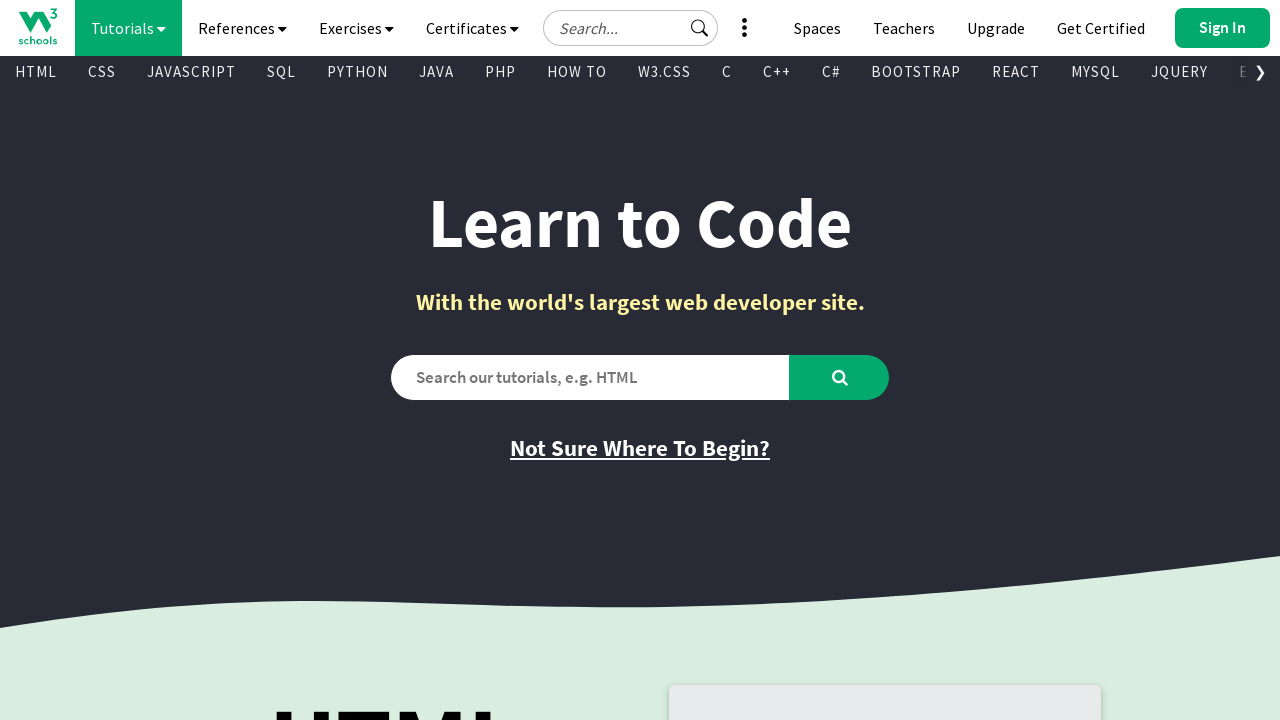

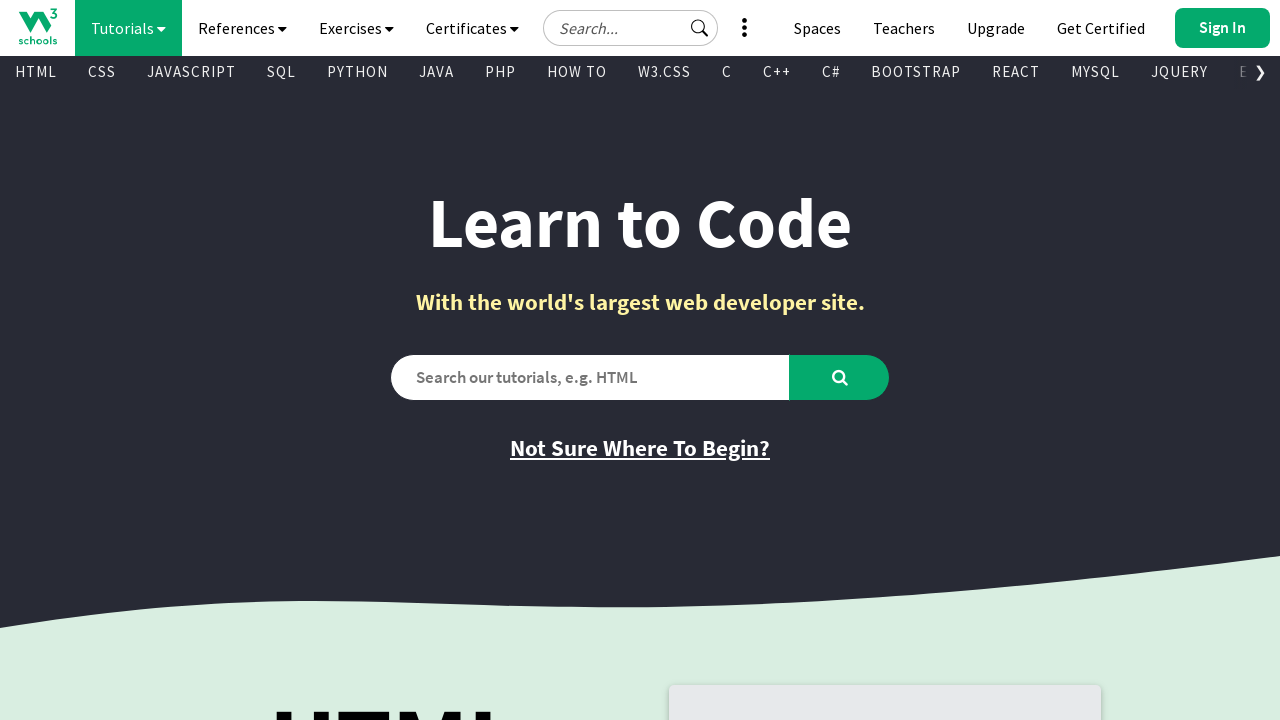